Tests radio button interaction by clicking a radio button and verifying its selected state, location, and dimensions on the automation practice page

Starting URL: https://rahulshettyacademy.com/AutomationPractice/

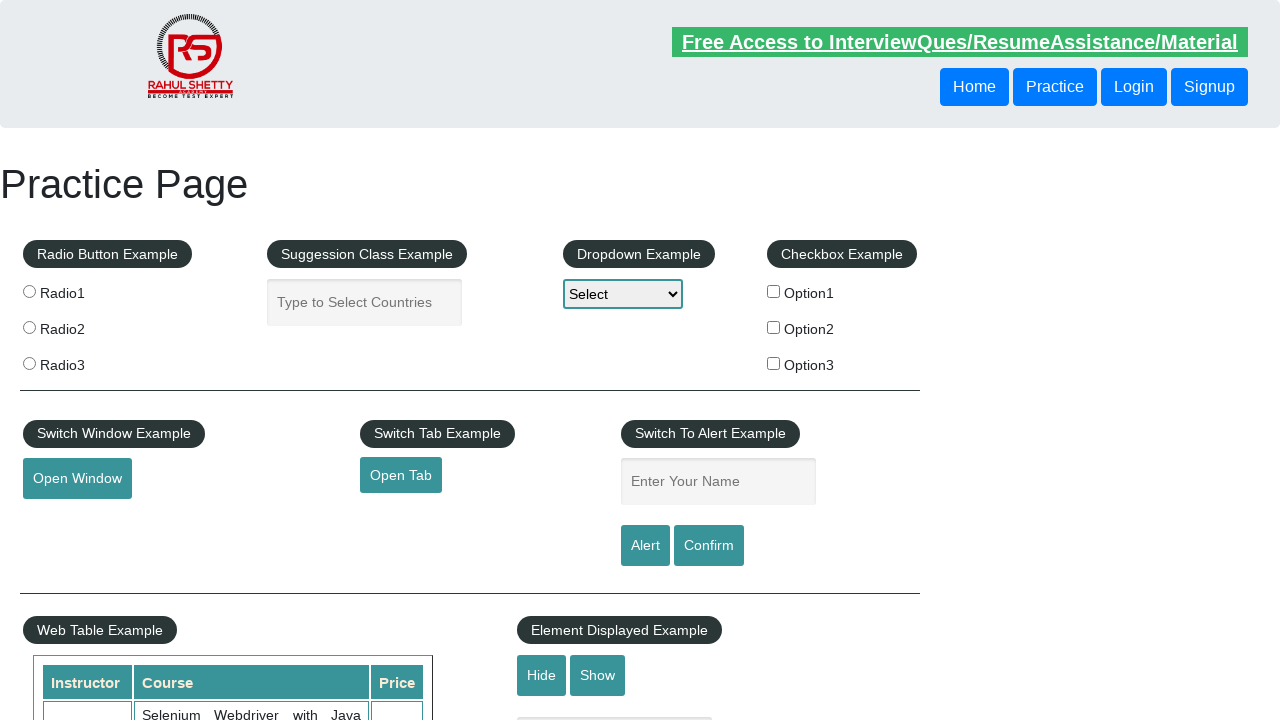

Clicked radio button 1 at (29, 291) on xpath=//*[contains(@value,'radio1')]
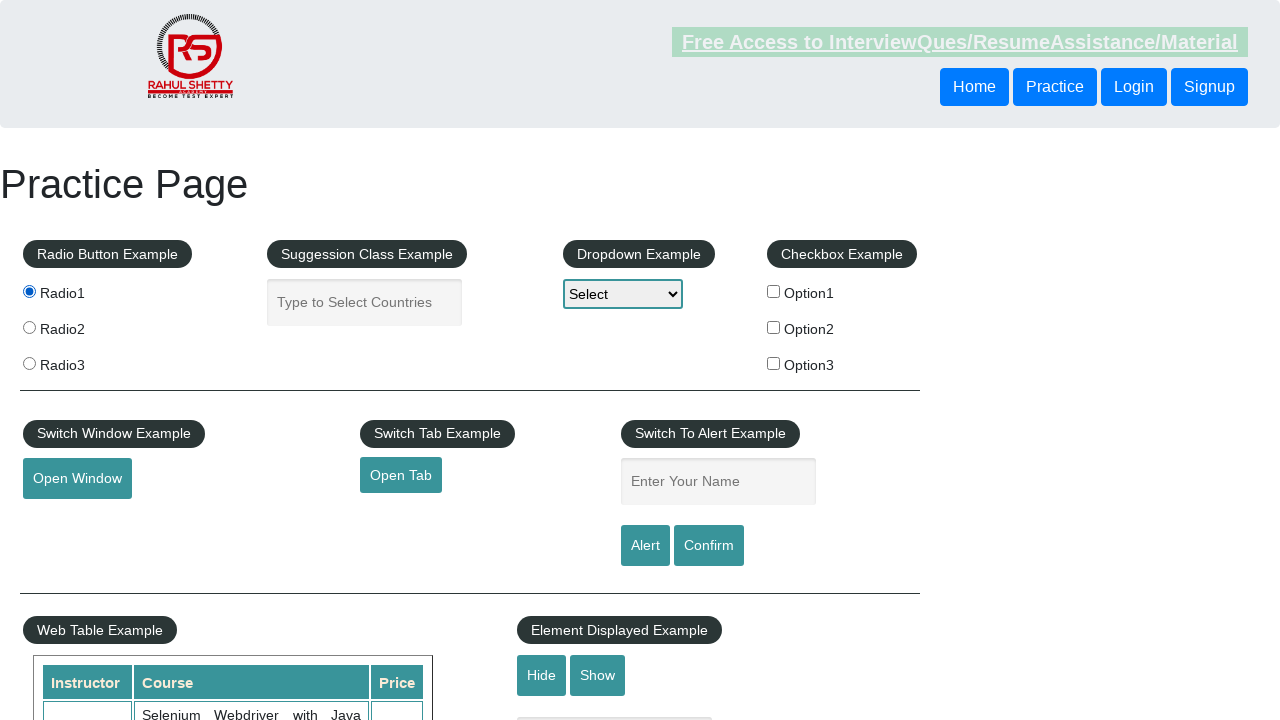

Verified radio button 1 is selected: True
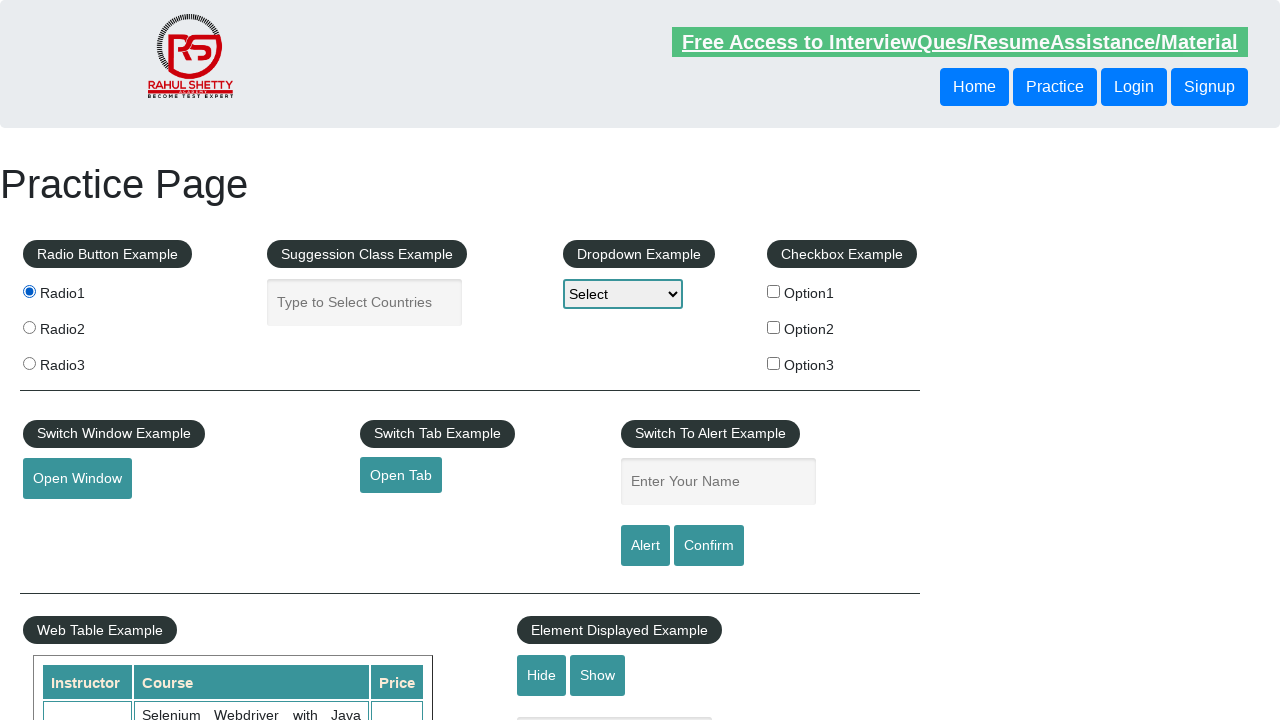

Retrieved bounding box information for radio button 1
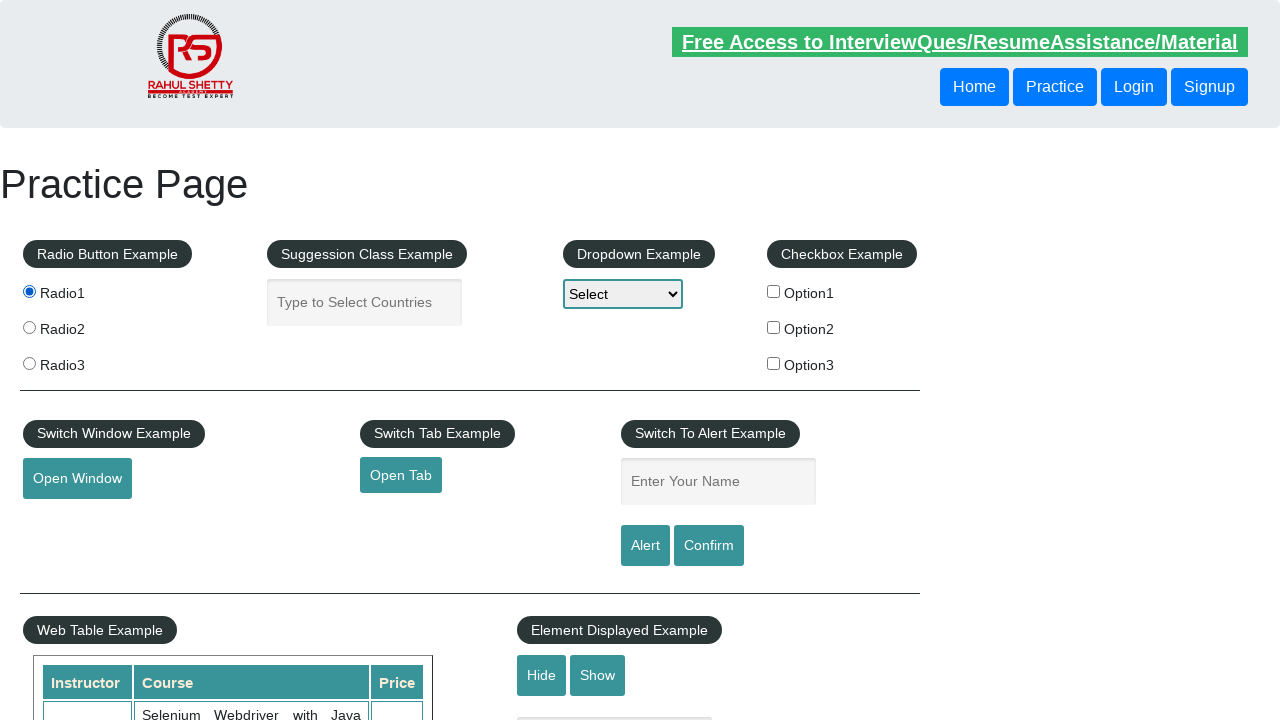

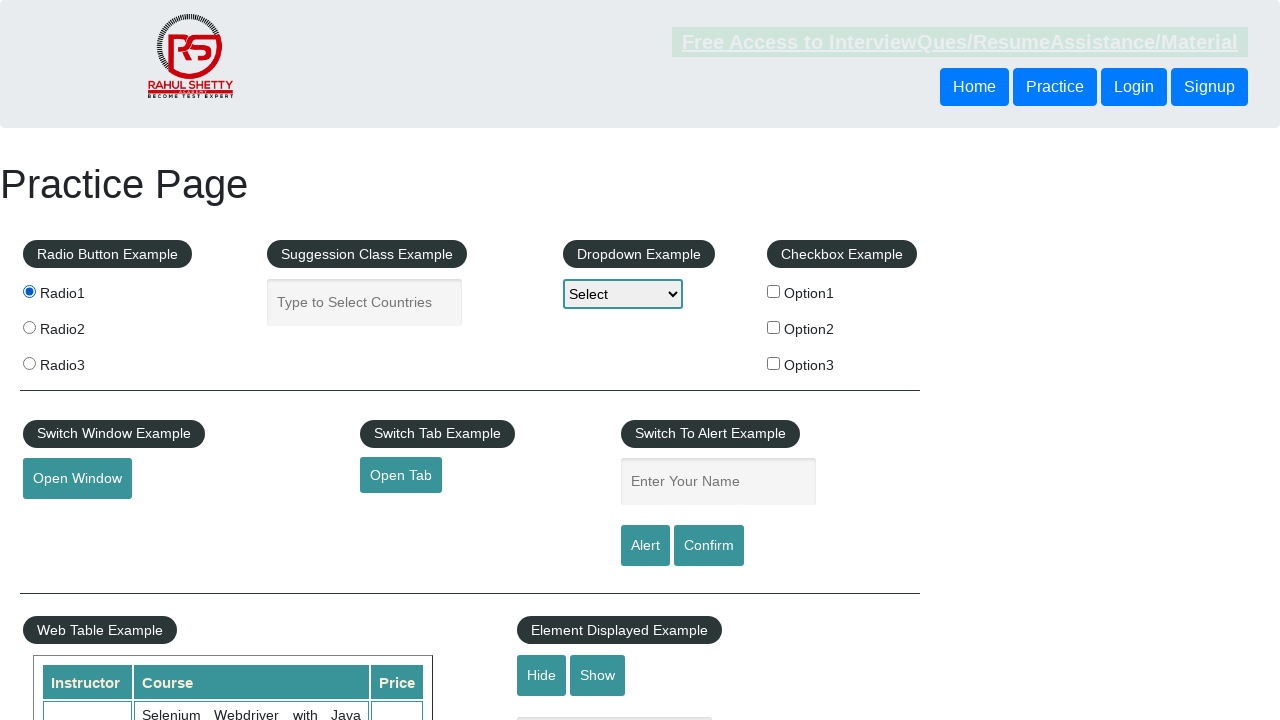